Opens the login page and verifies that email, password, and submit button fields are displayed

Starting URL: https://test.my-fork.com/

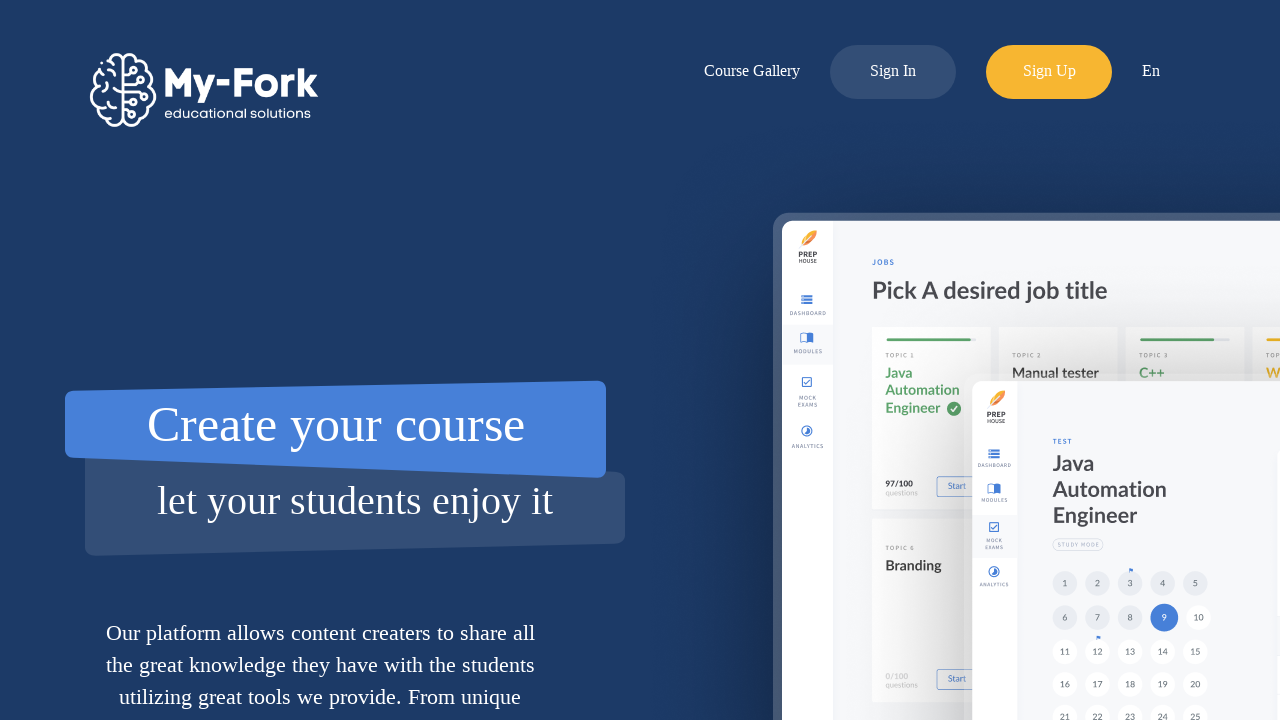

Clicked login button to open sign-in page at (893, 62) on div#log-in-button
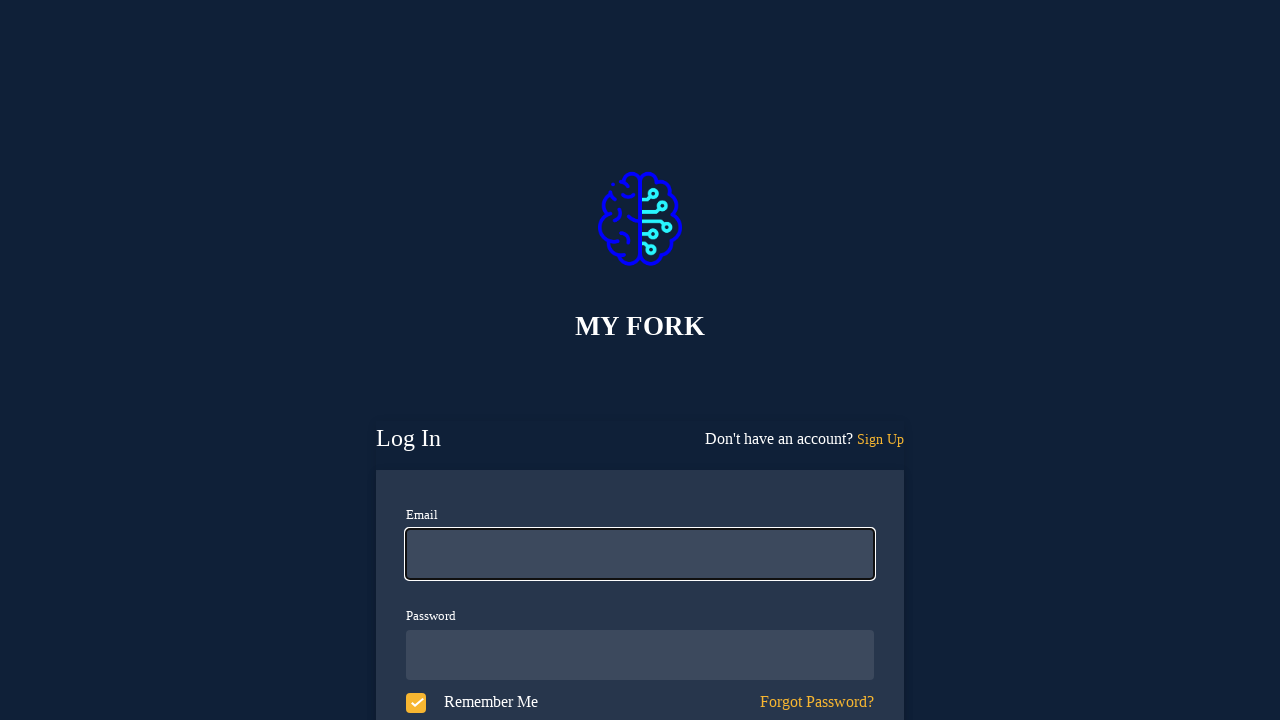

Login form appeared with email field
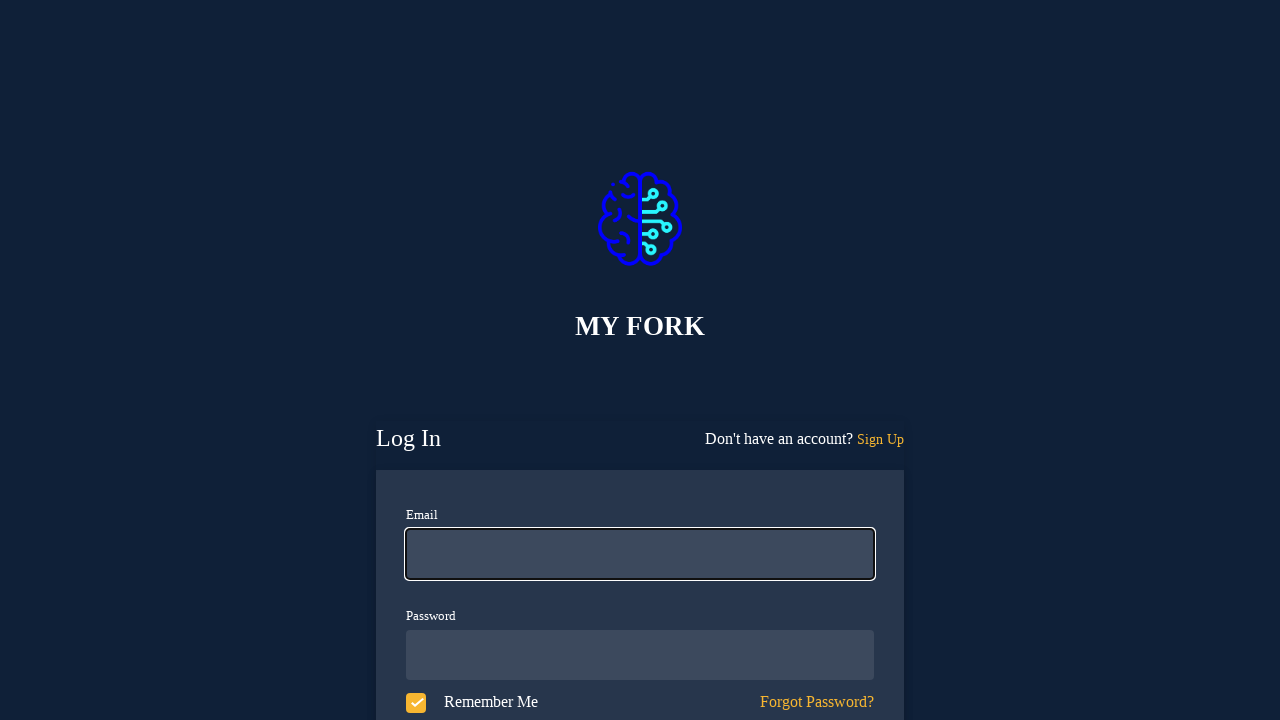

Email field is visible
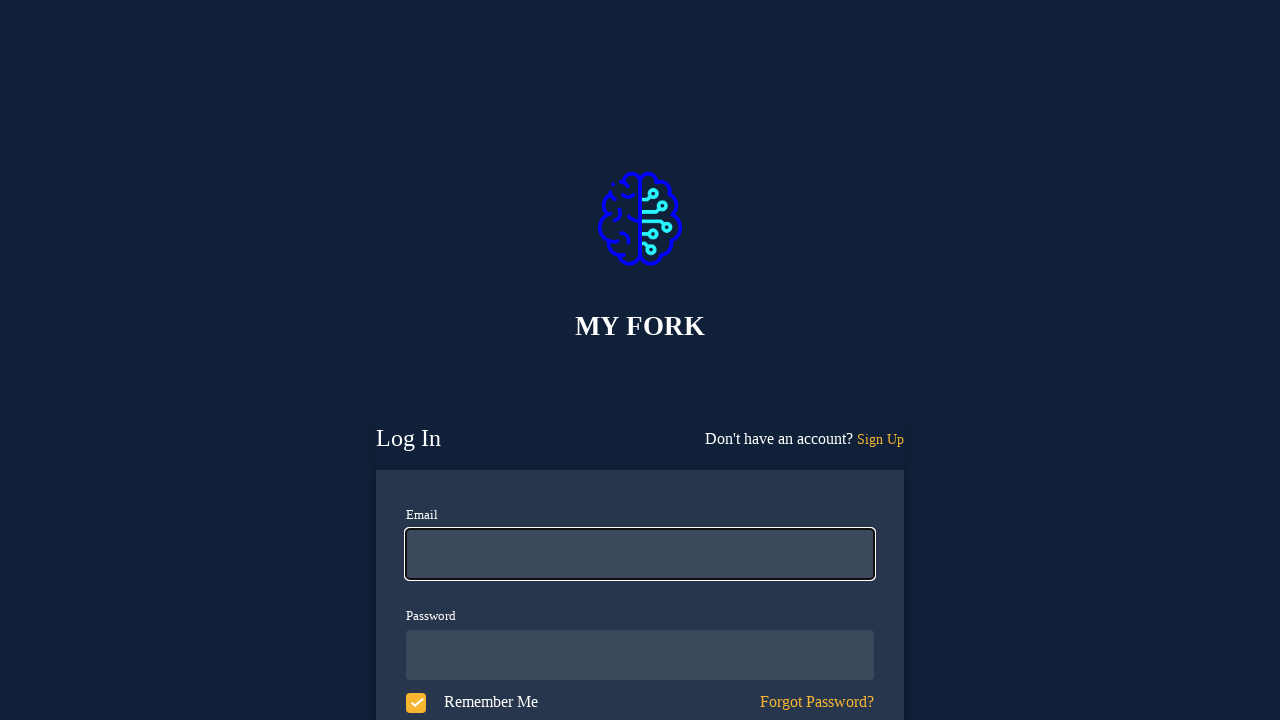

Password field is visible
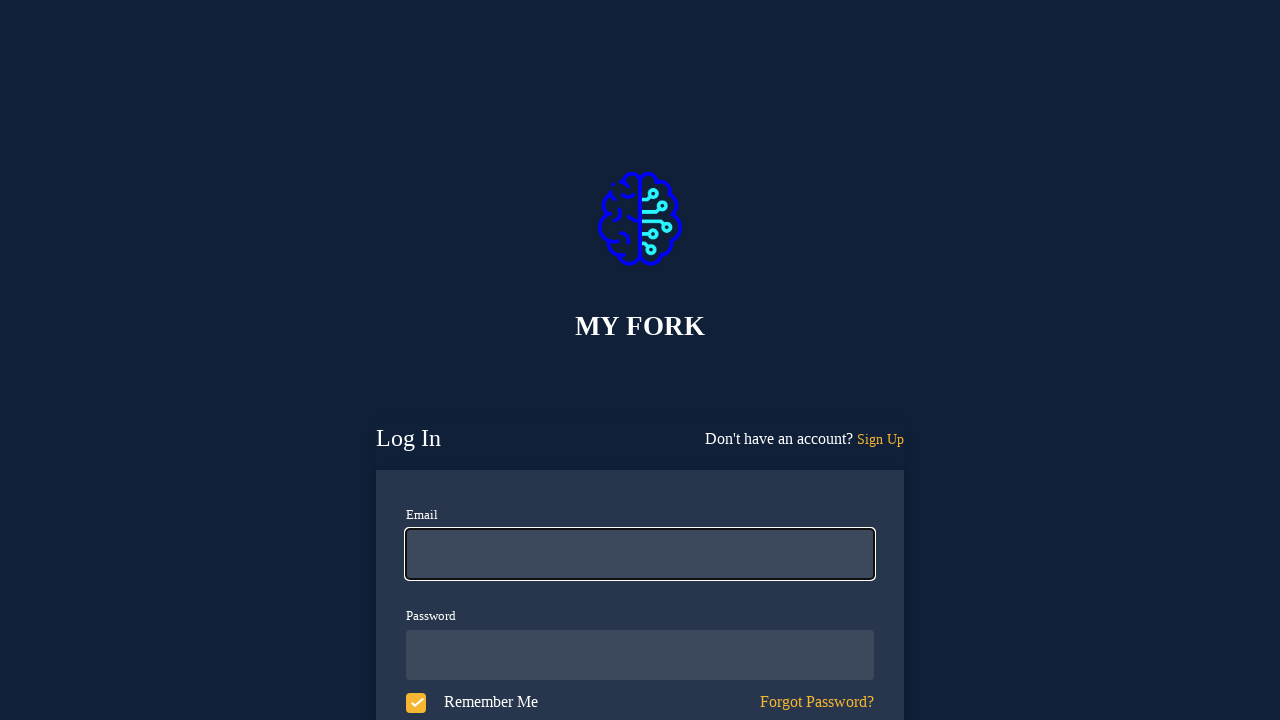

Submit button is visible
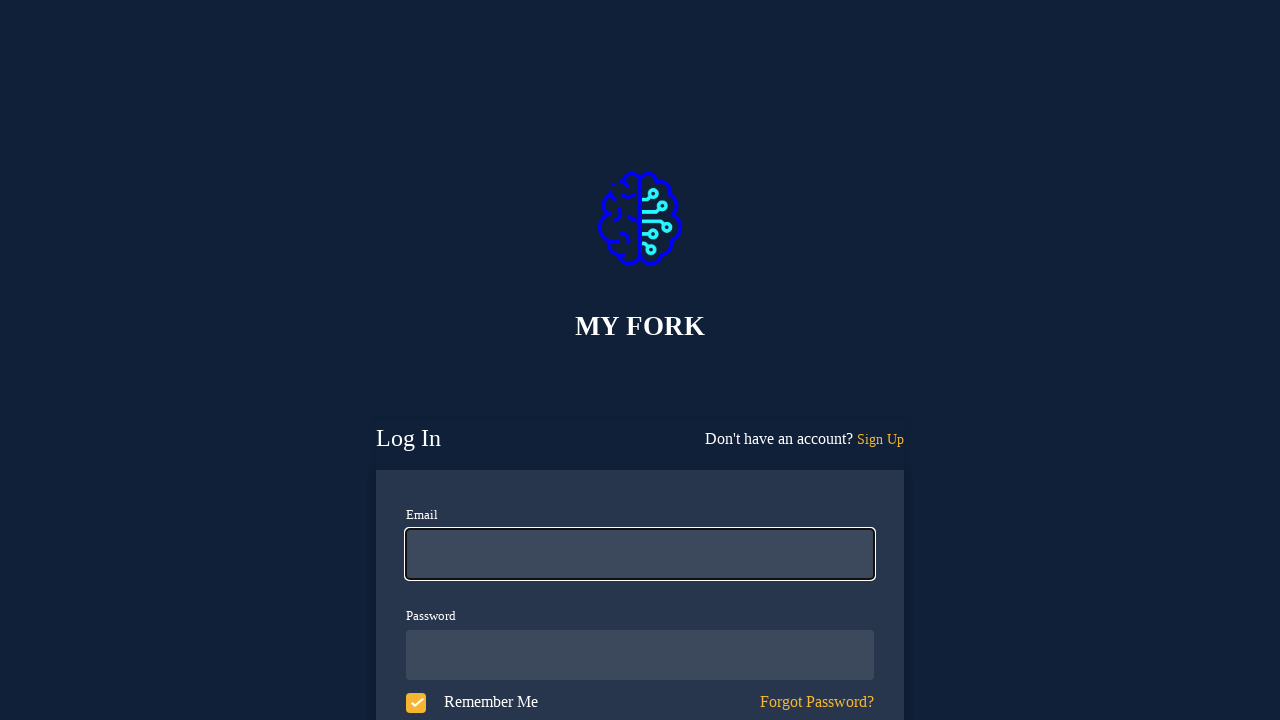

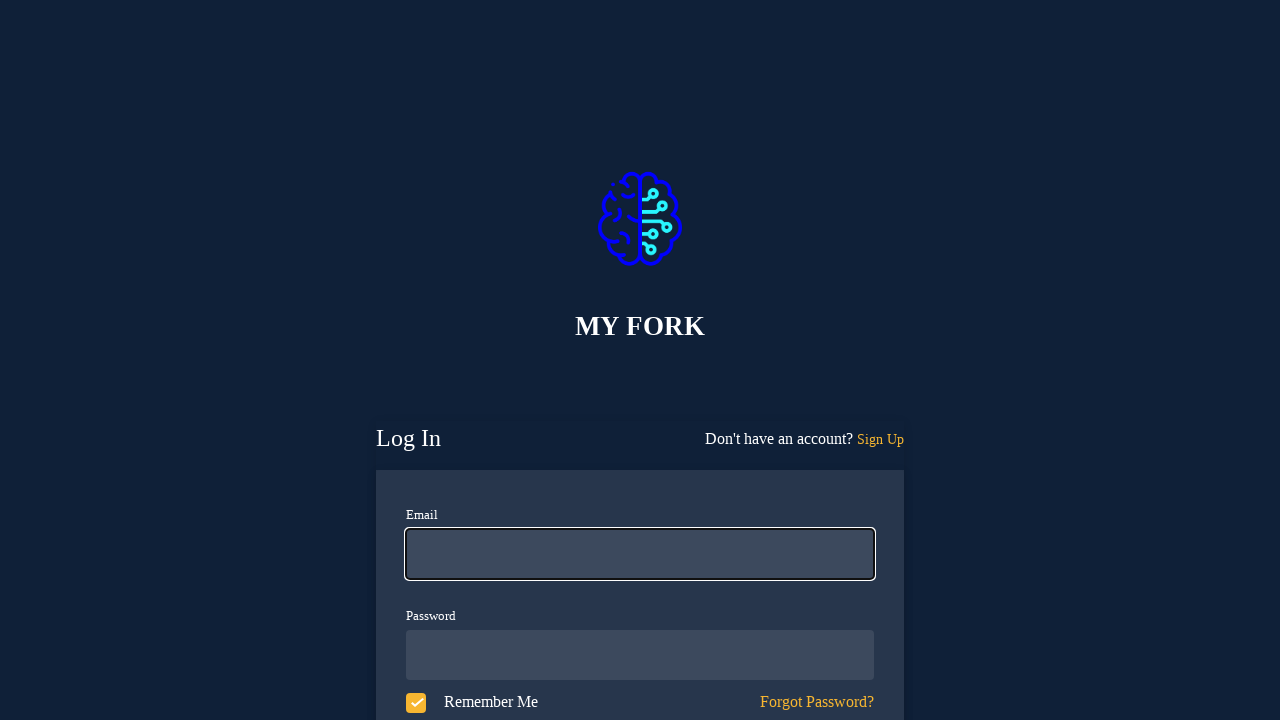